Tests drag and drop functionality on jQuery UI demo page by dragging an element 100 pixels horizontally and vertically

Starting URL: https://jqueryui.com/draggable/

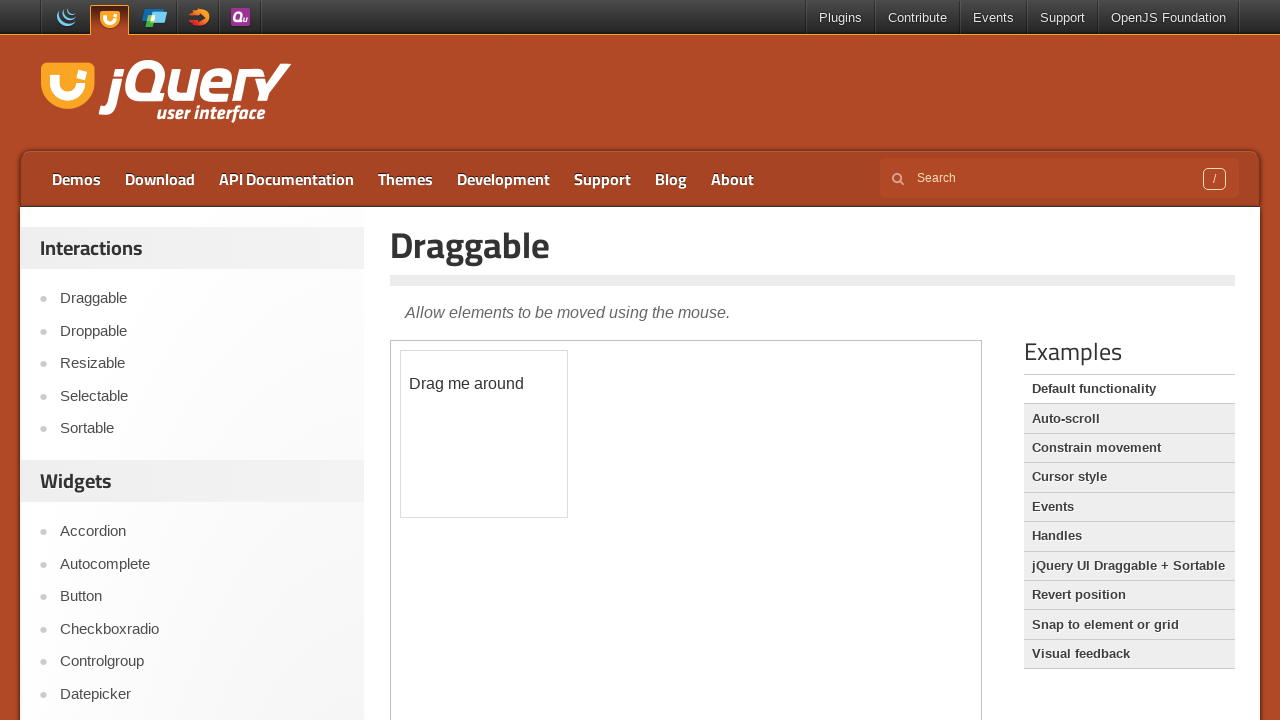

Located the iframe containing the draggable element
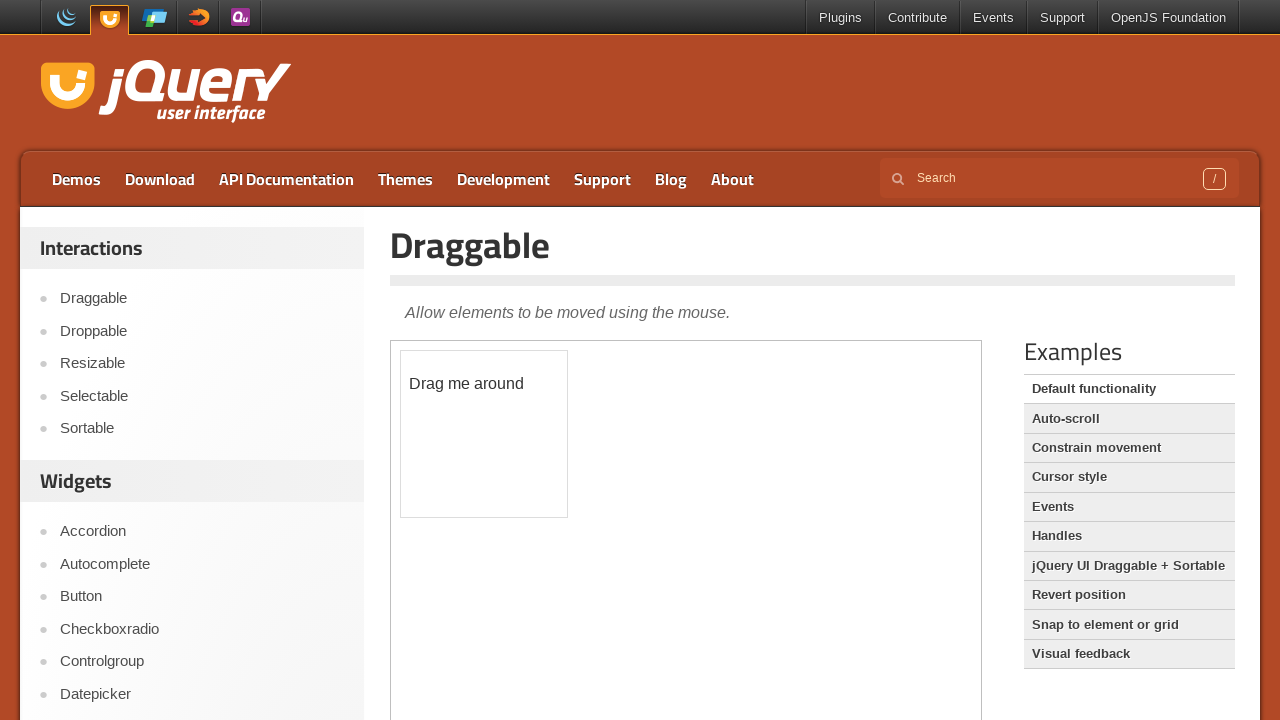

Located the draggable element with id 'draggable'
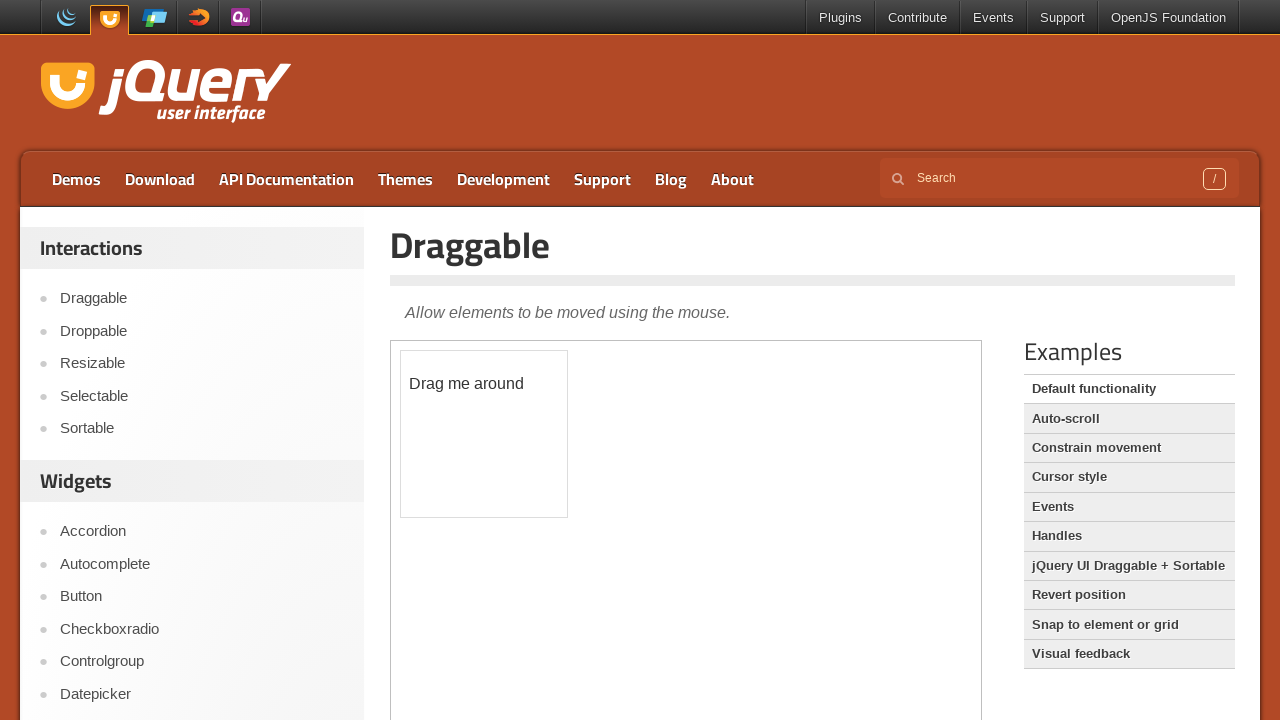

Retrieved bounding box of the draggable element
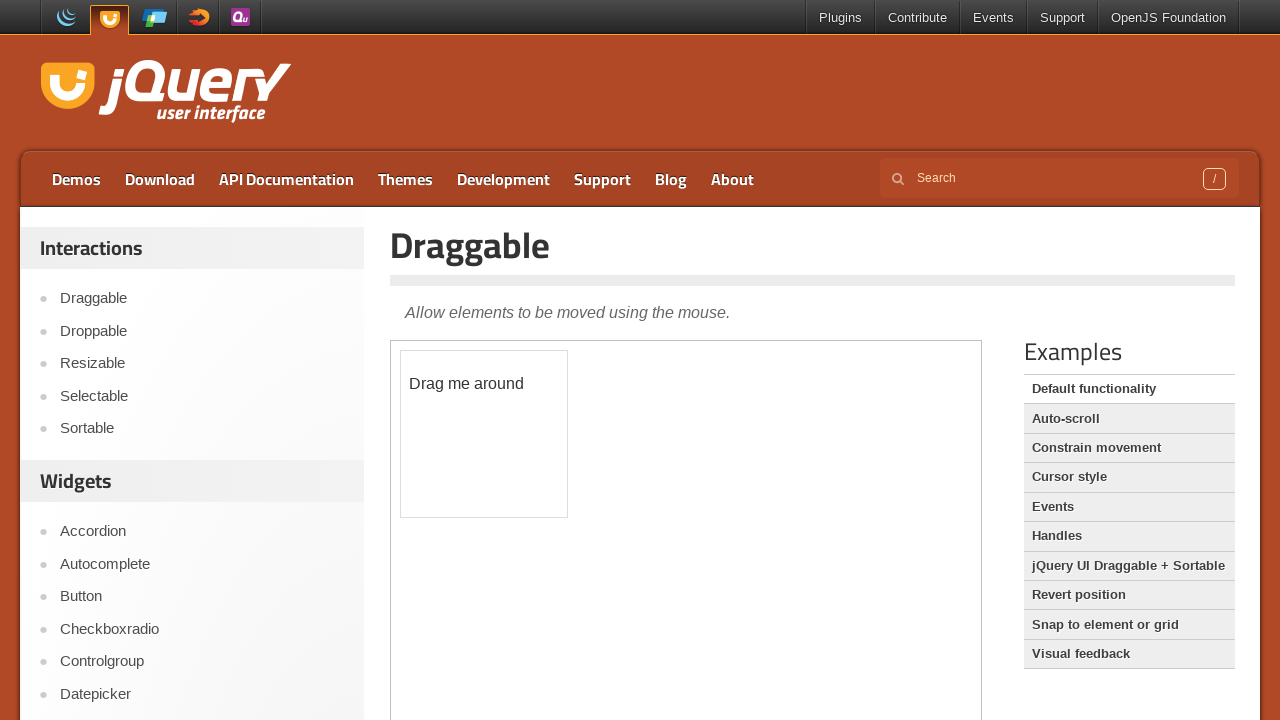

Moved mouse to center of draggable element at (484, 434)
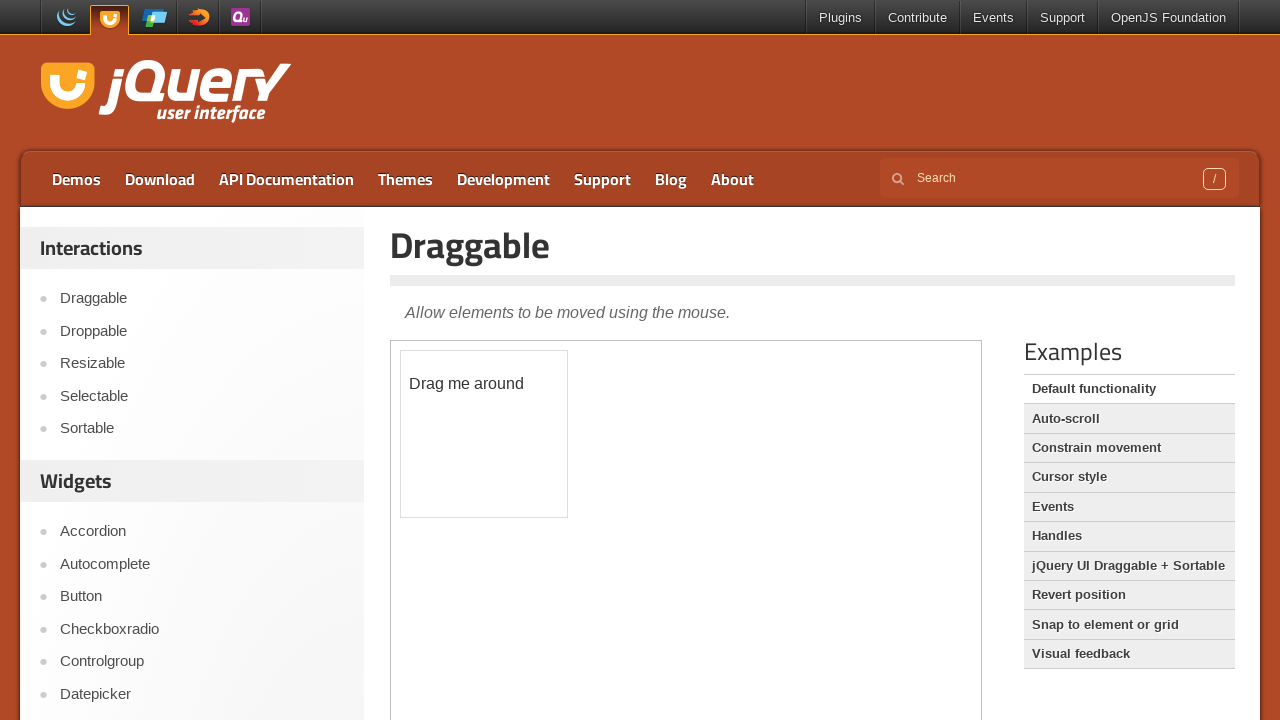

Pressed mouse button down on draggable element at (484, 434)
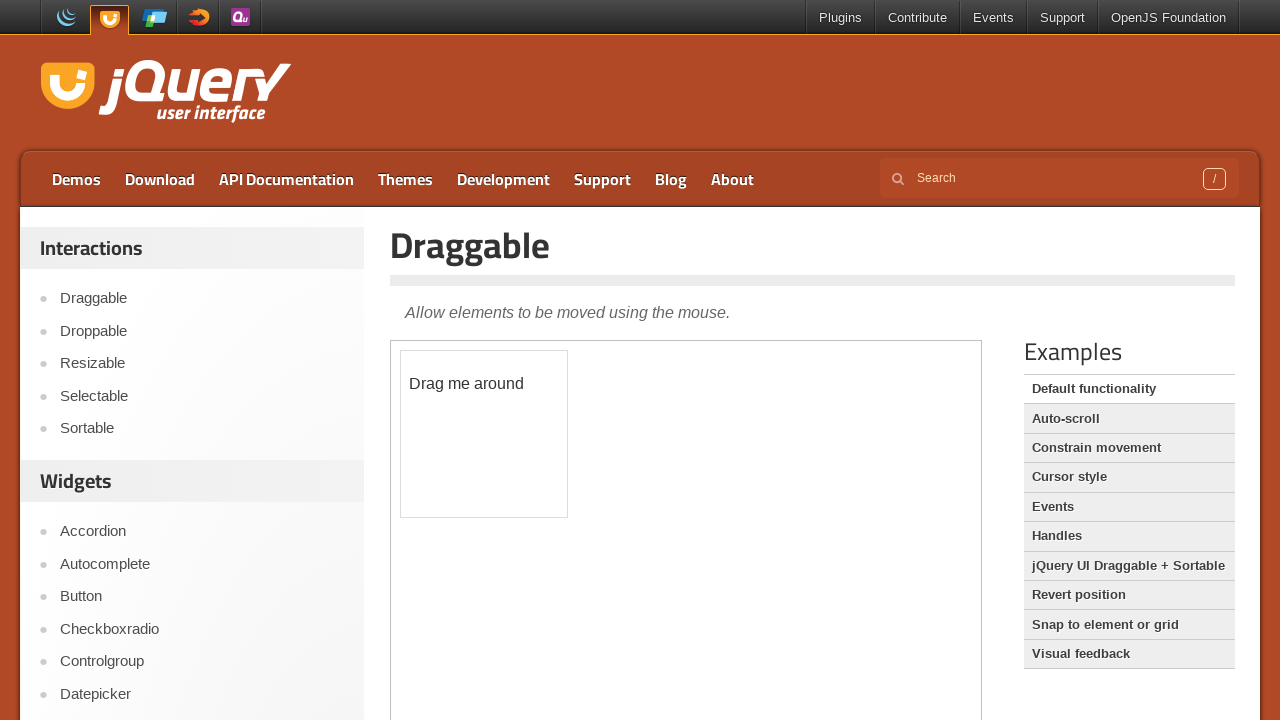

Dragged element 100 pixels right and 100 pixels down at (584, 534)
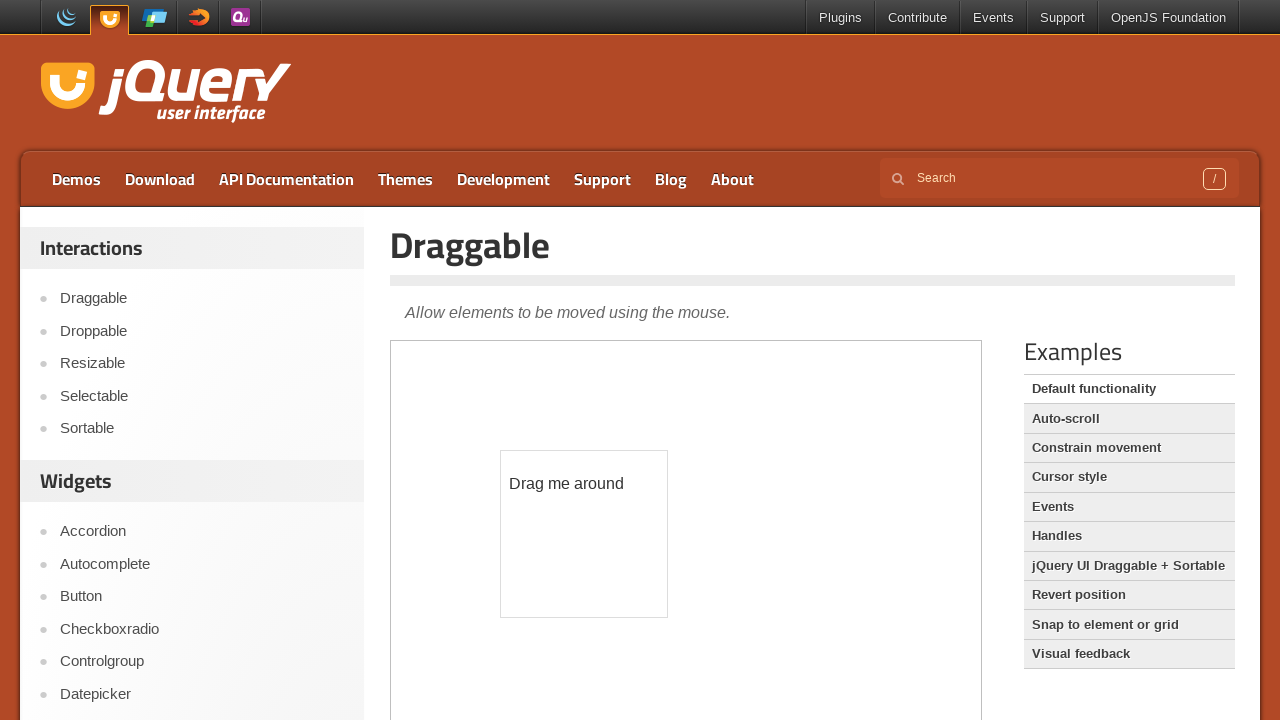

Released mouse button to complete drag and drop at (584, 534)
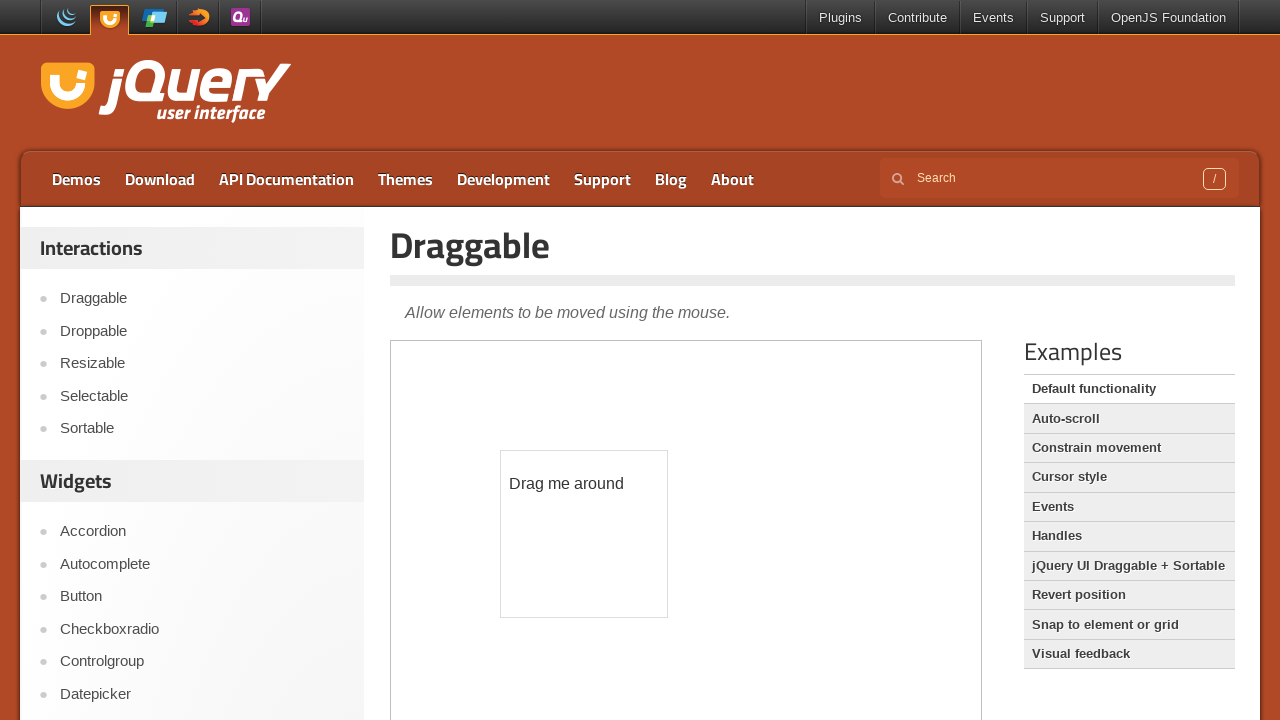

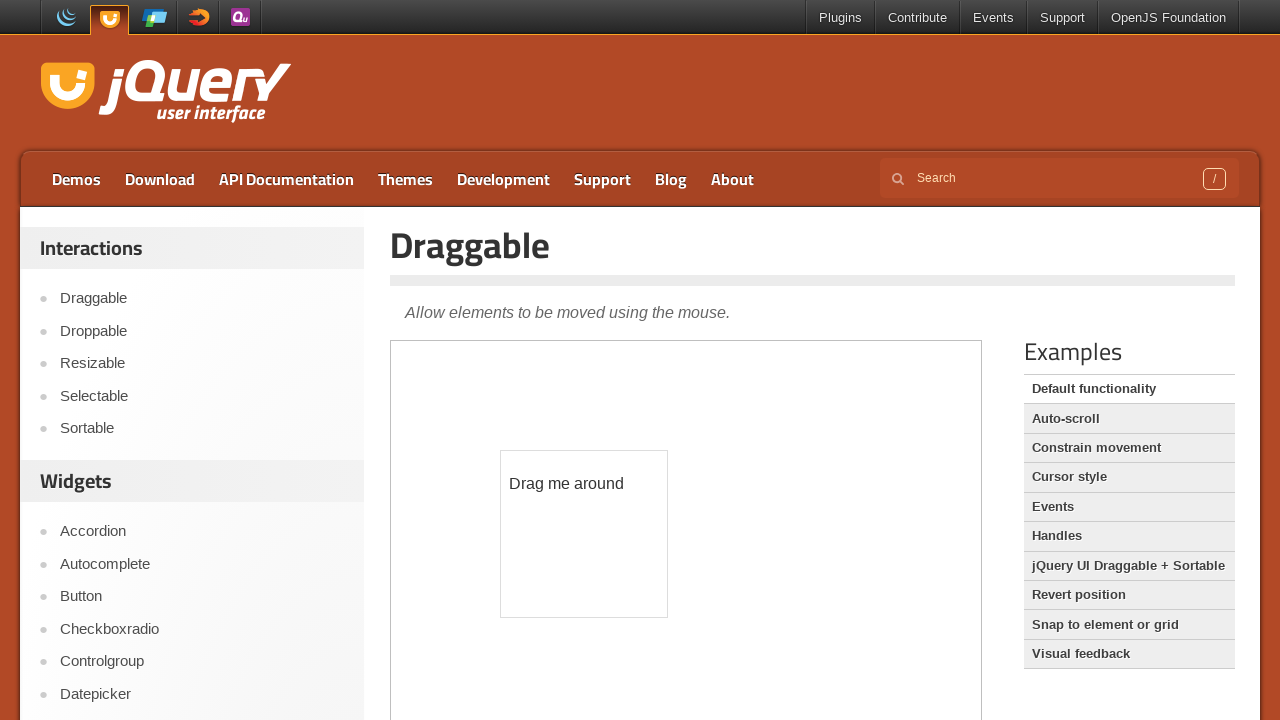